Tests multi-select language dropdown by clicking on the dropdown and selecting a language option

Starting URL: https://demo.automationtesting.in/Register.html

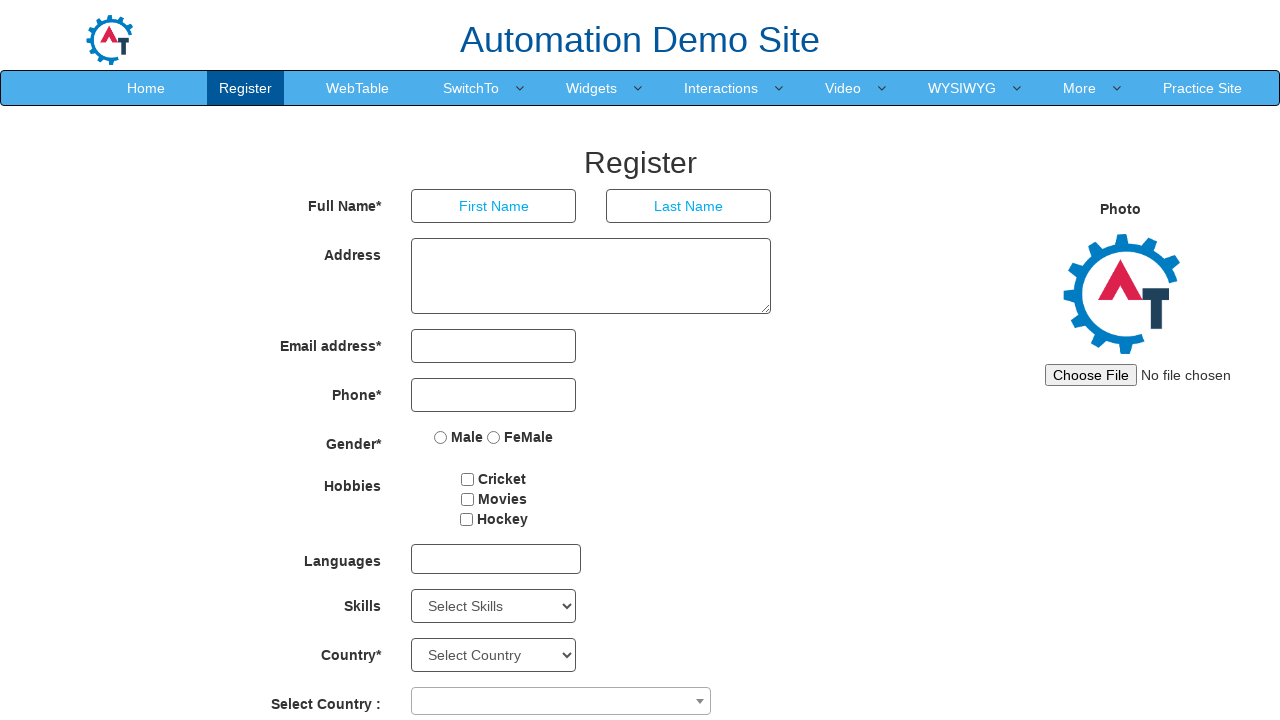

Clicked on language dropdown to open it at (496, 559) on #msdd
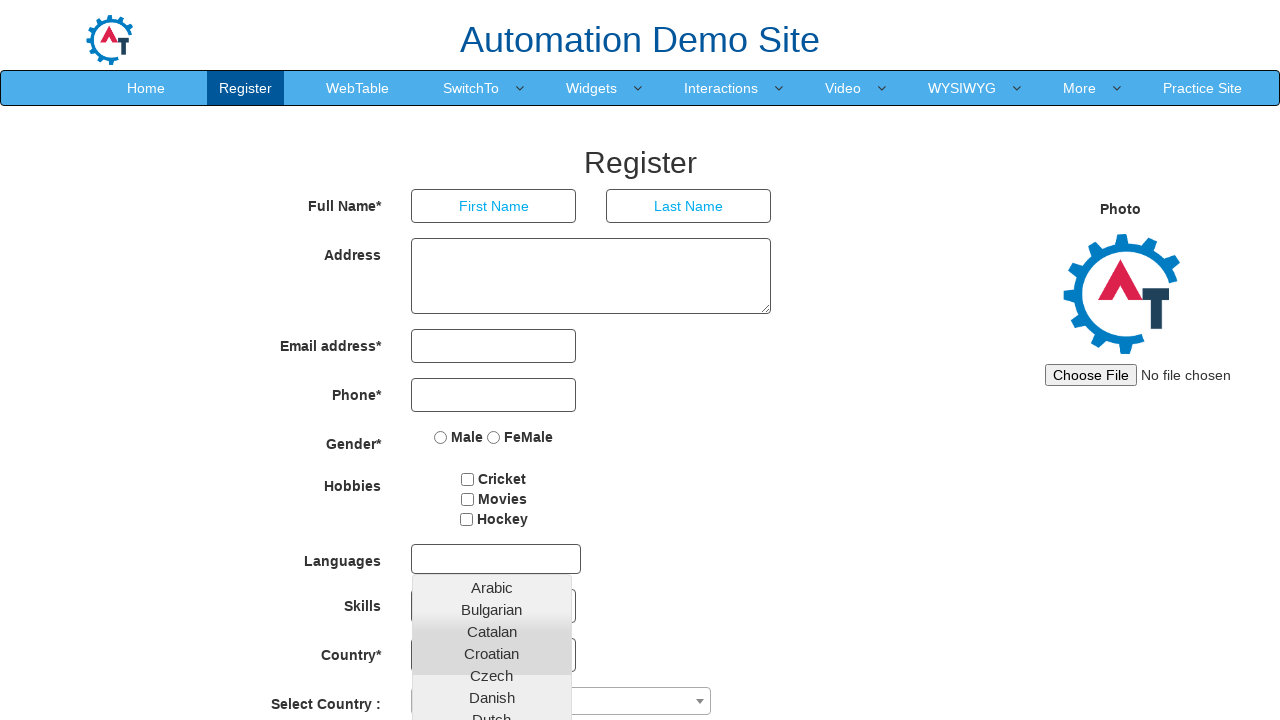

Selected Japanese from language dropdown options at (492, 688) on text=Japanese
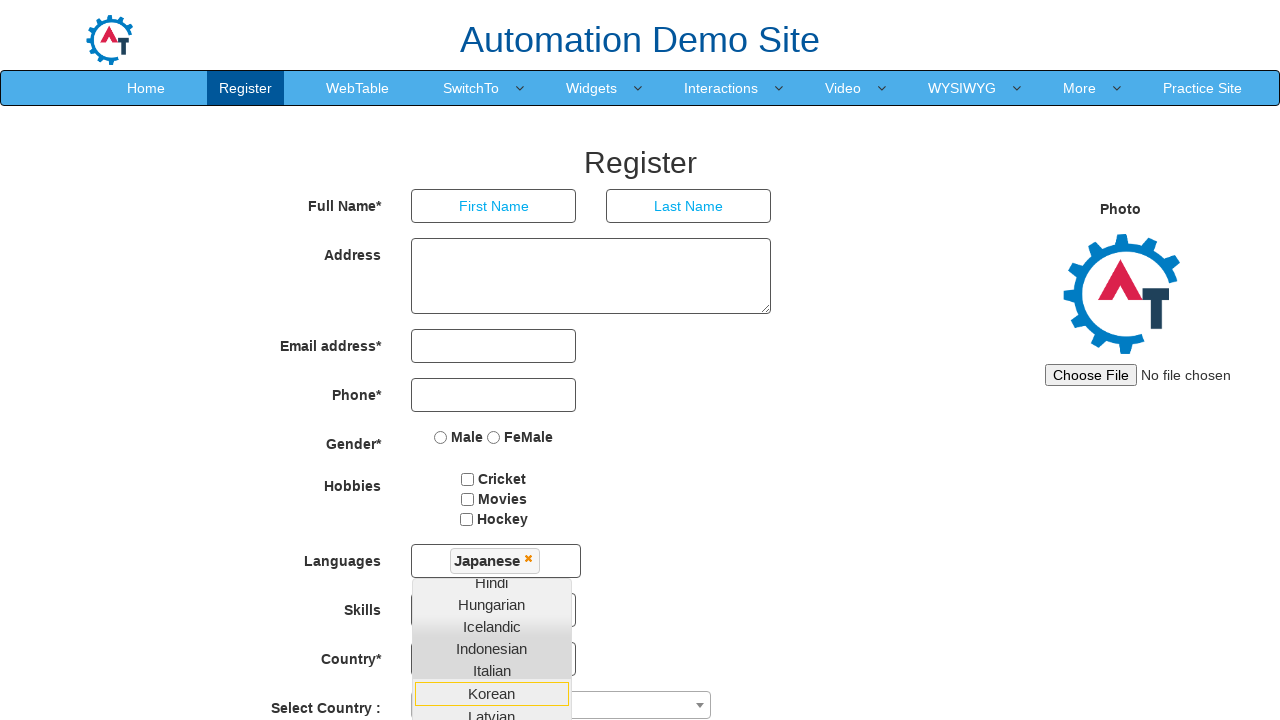

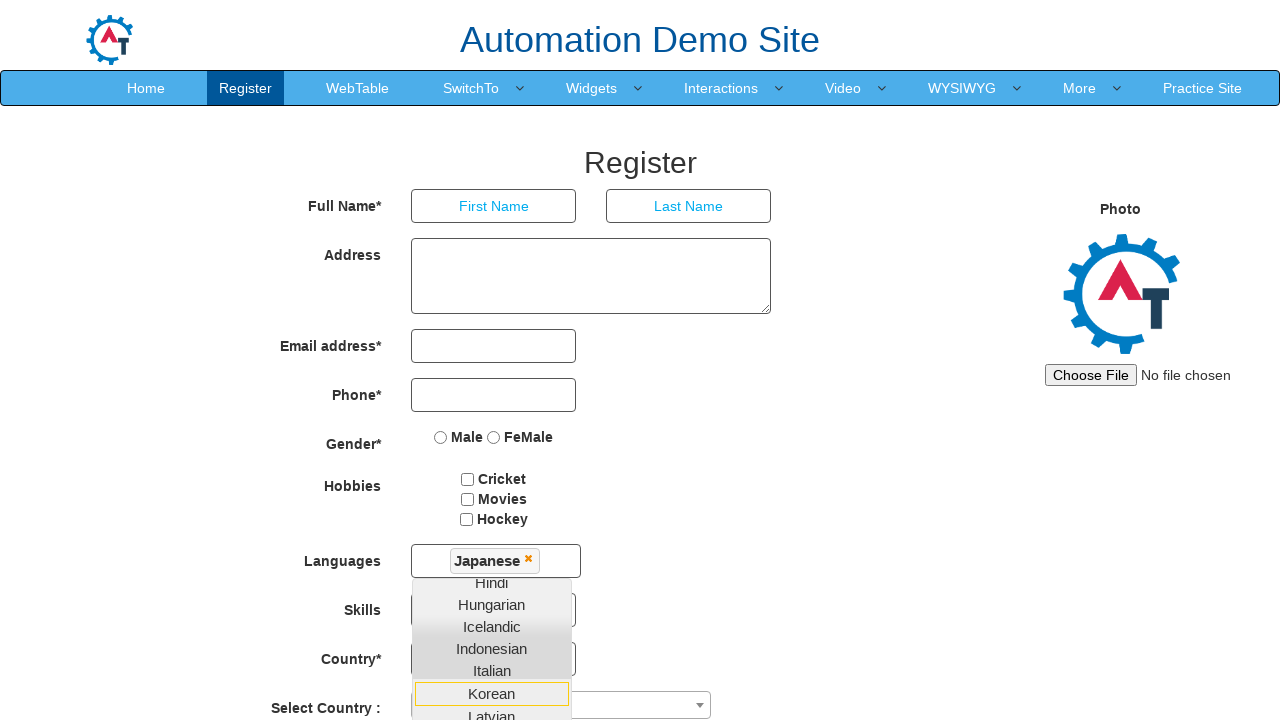